Tests scrolling functionality on a webpage and within a table element, then validates that the sum of values in the 4th column matches the displayed total

Starting URL: https://rahulshettyacademy.com/AutomationPractice/

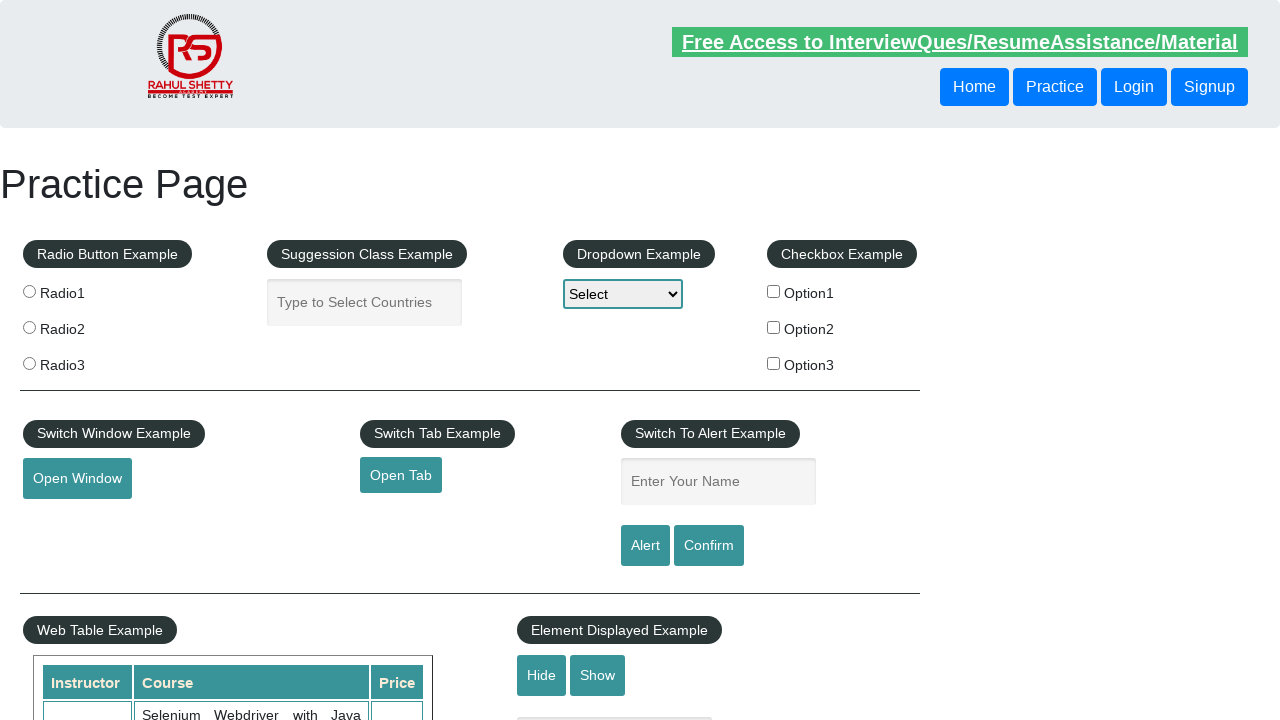

Scrolled main page down by 500 pixels
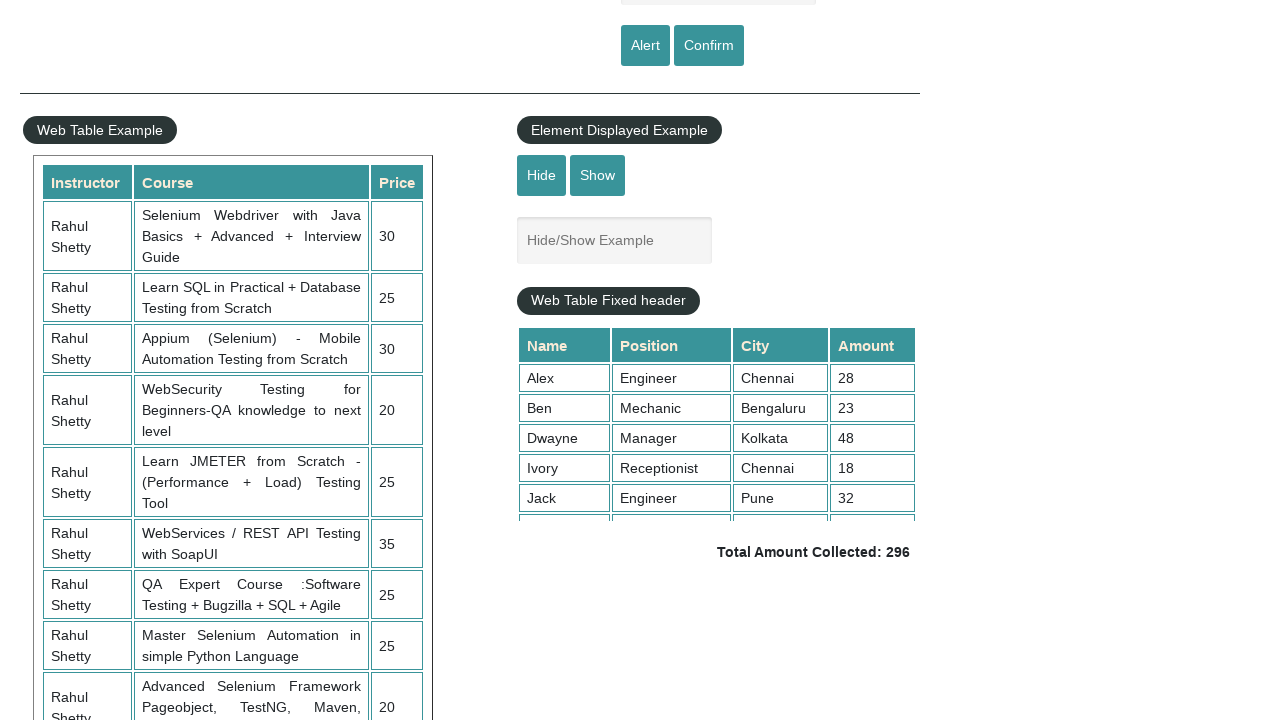

Scrolled table element to bottom
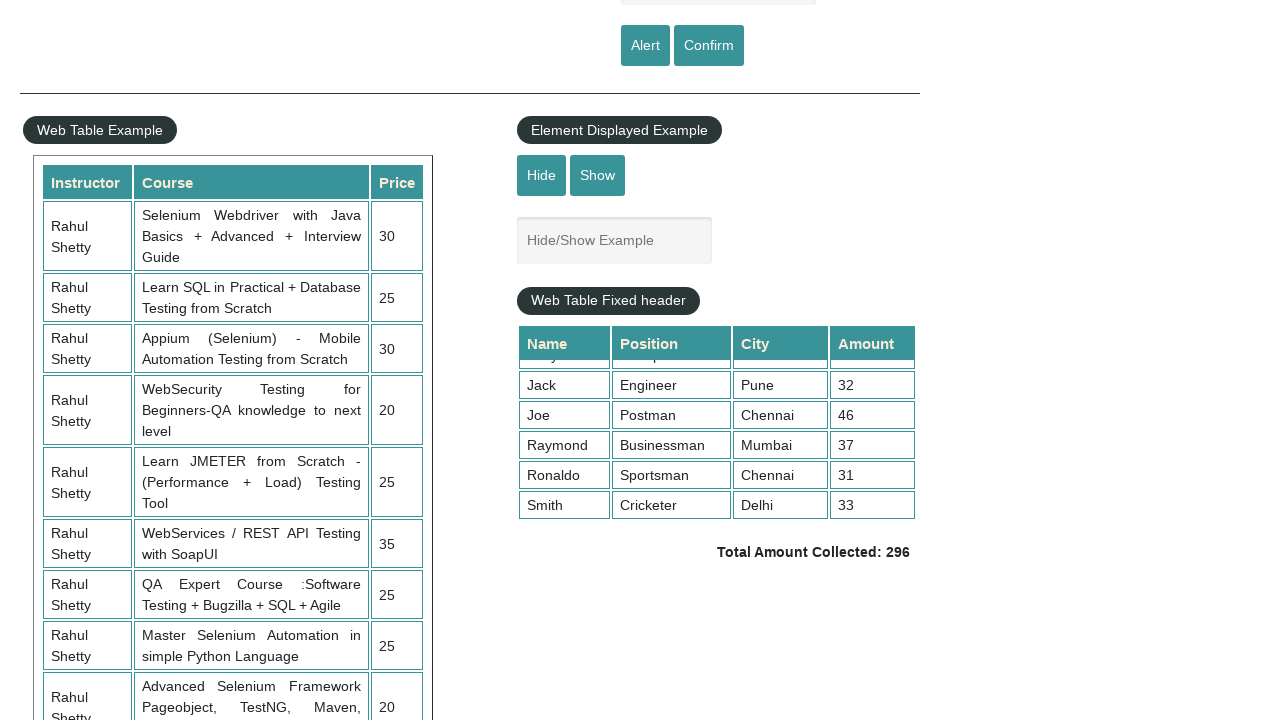

Retrieved all values from 4th column of table
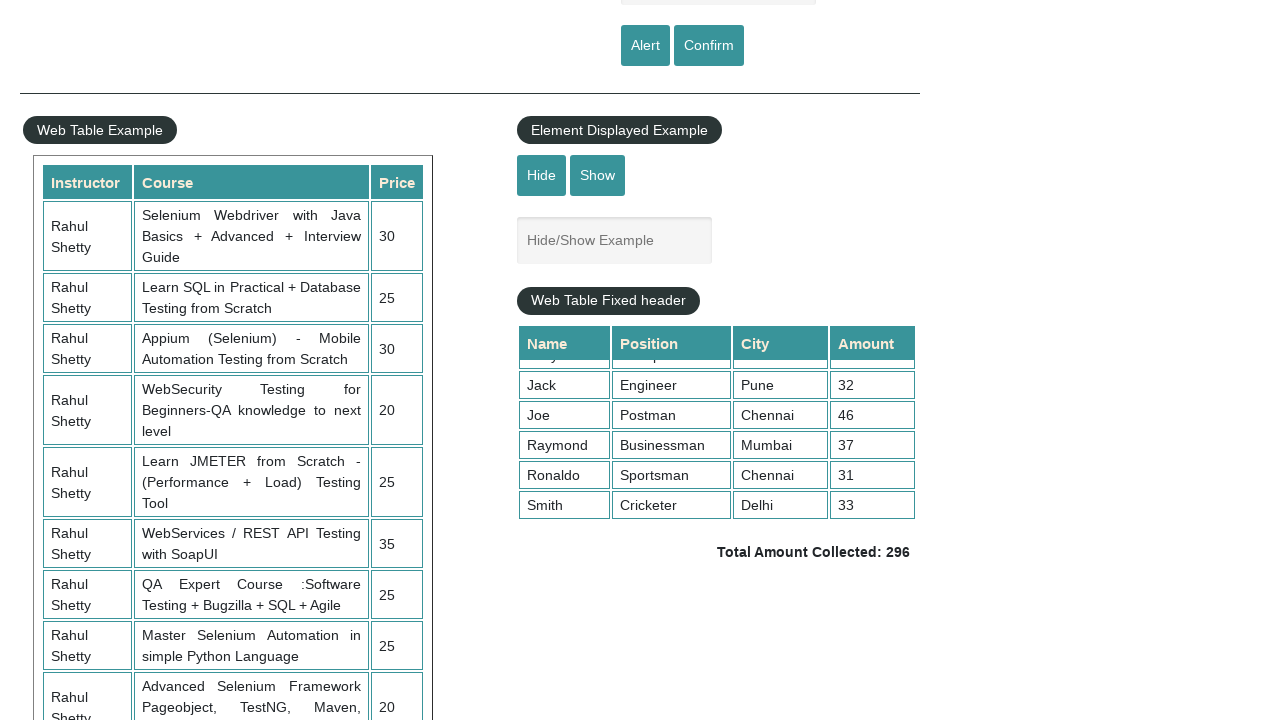

Calculated sum of 4th column values: 296
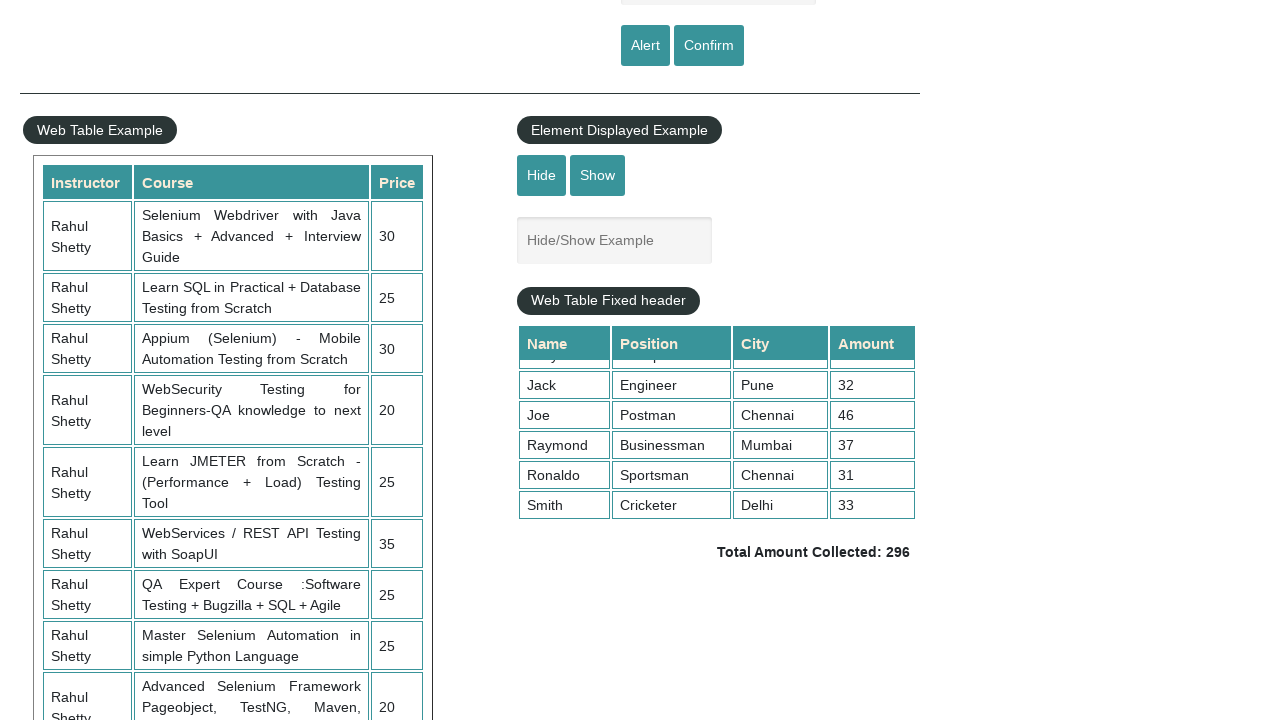

Retrieved expected total from page
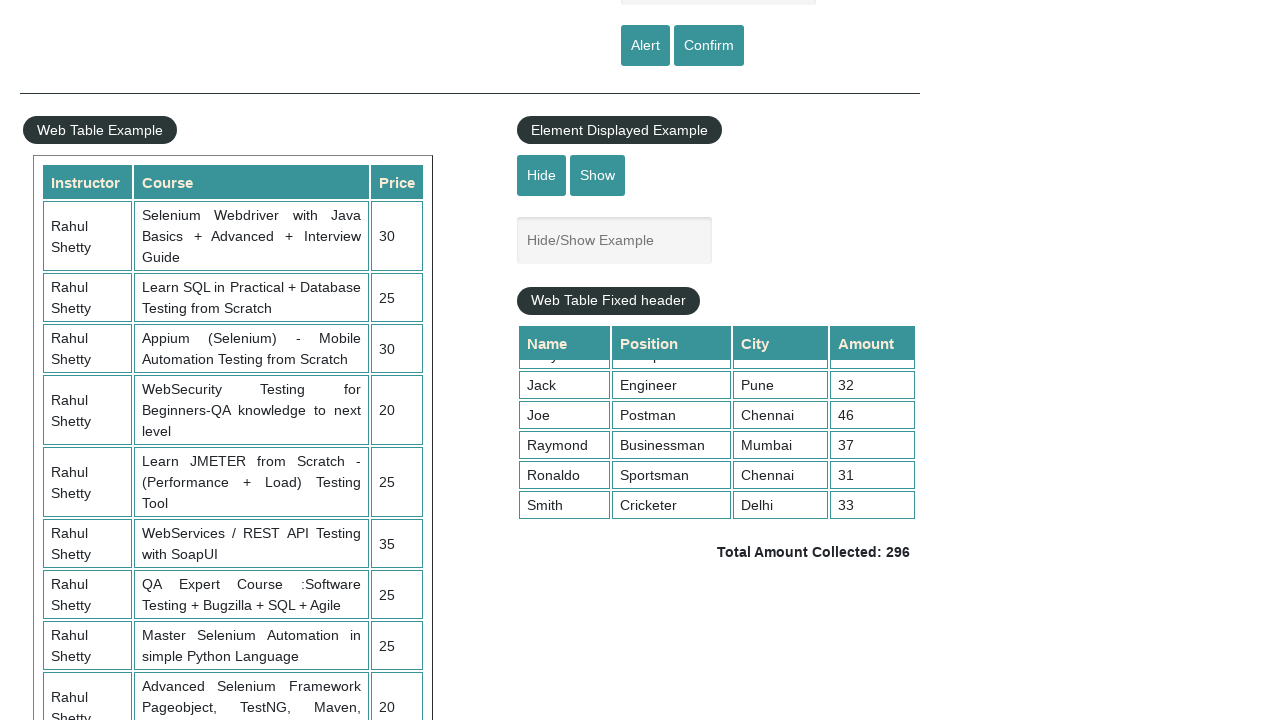

Verified sum 296 matches expected total 296
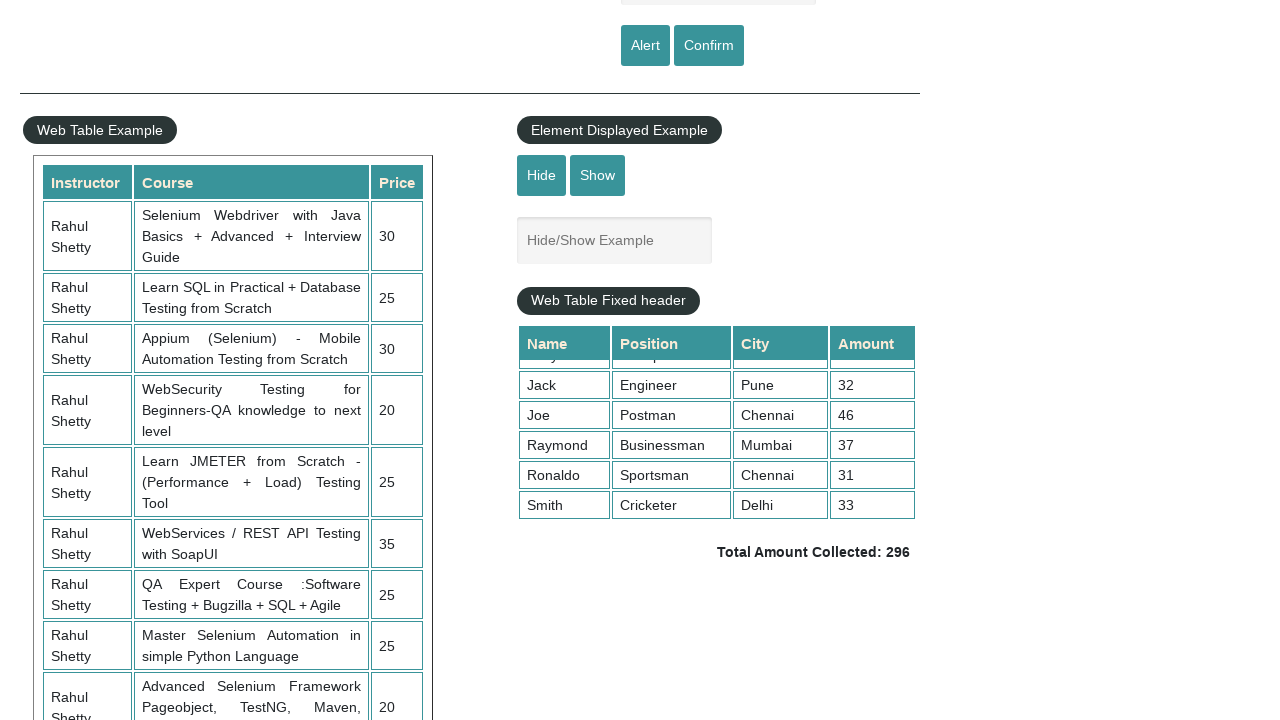

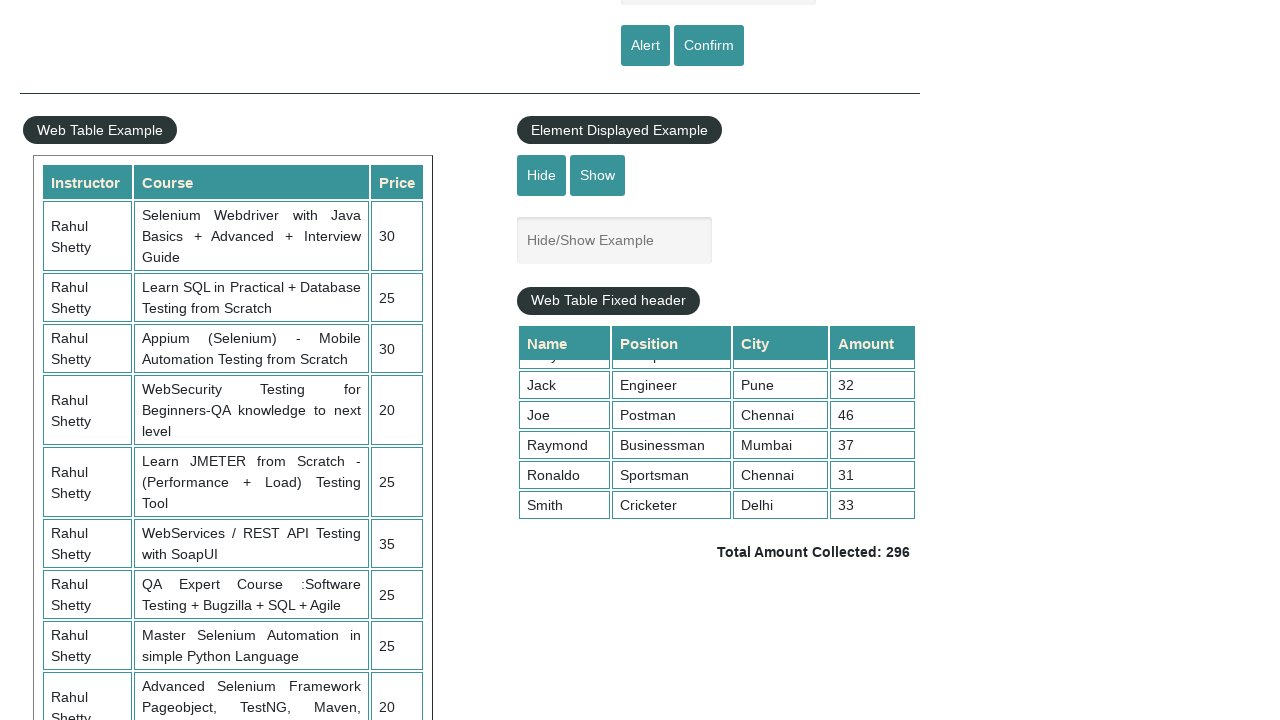